Tests a practice form by filling out various form fields including name, email, password, checkbox, dropdown, radio button, and date, then submits the form and verifies a success message appears.

Starting URL: https://rahulshettyacademy.com/angularpractice/

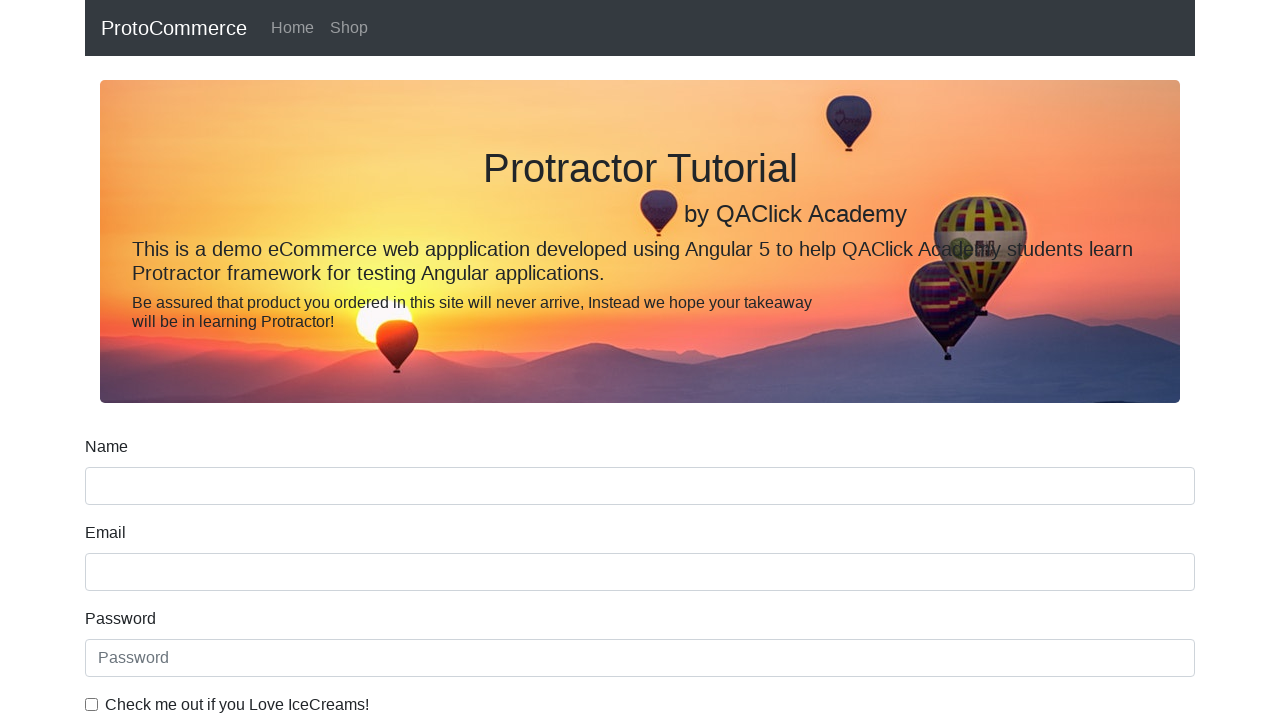

Filled name field with 'Chitra' on input[name='name']
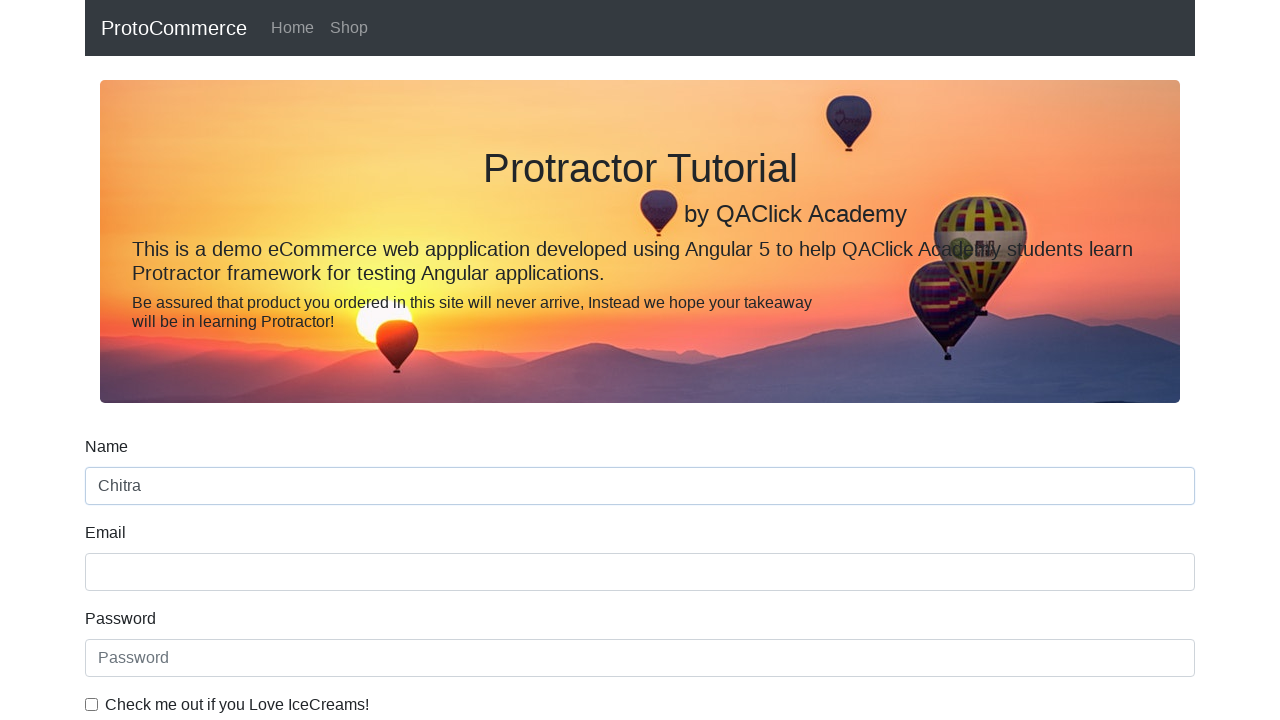

Filled email field with 'chitra@linux.com' on input[name='email']
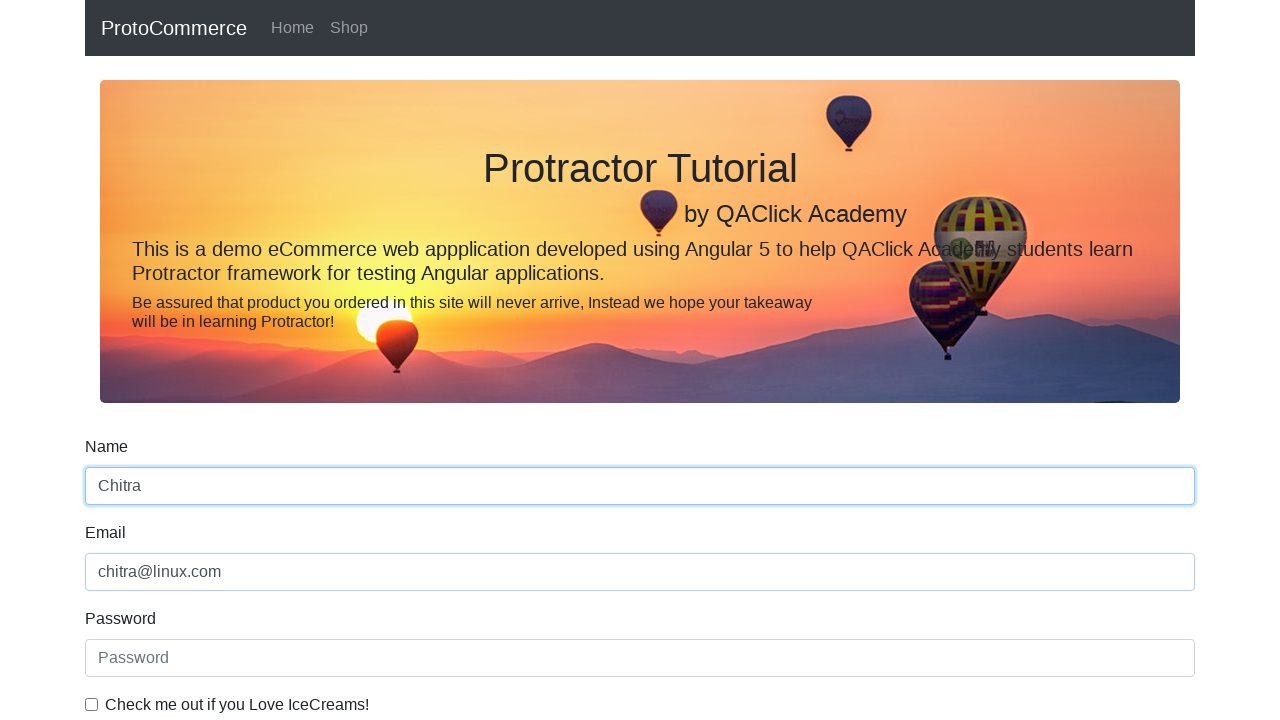

Filled password field with 'chitraPw@123' on #exampleInputPassword1
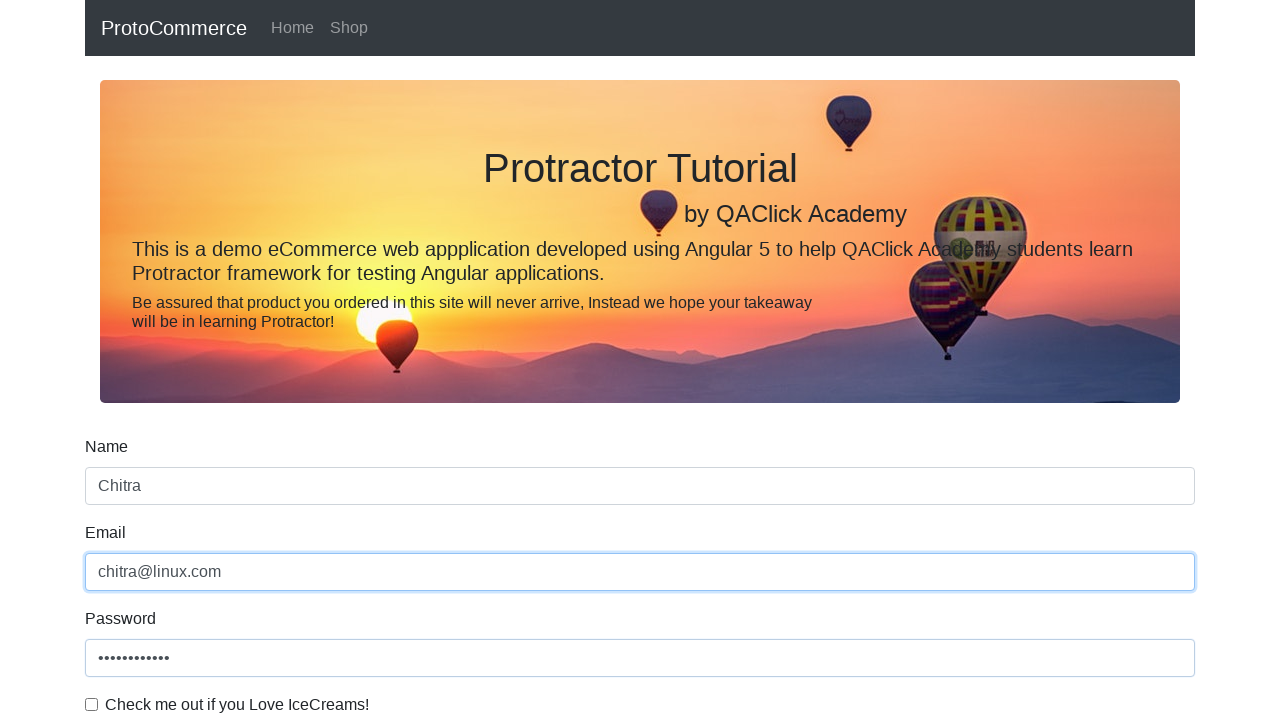

Clicked checkbox to confirm agreement at (92, 704) on #exampleCheck1
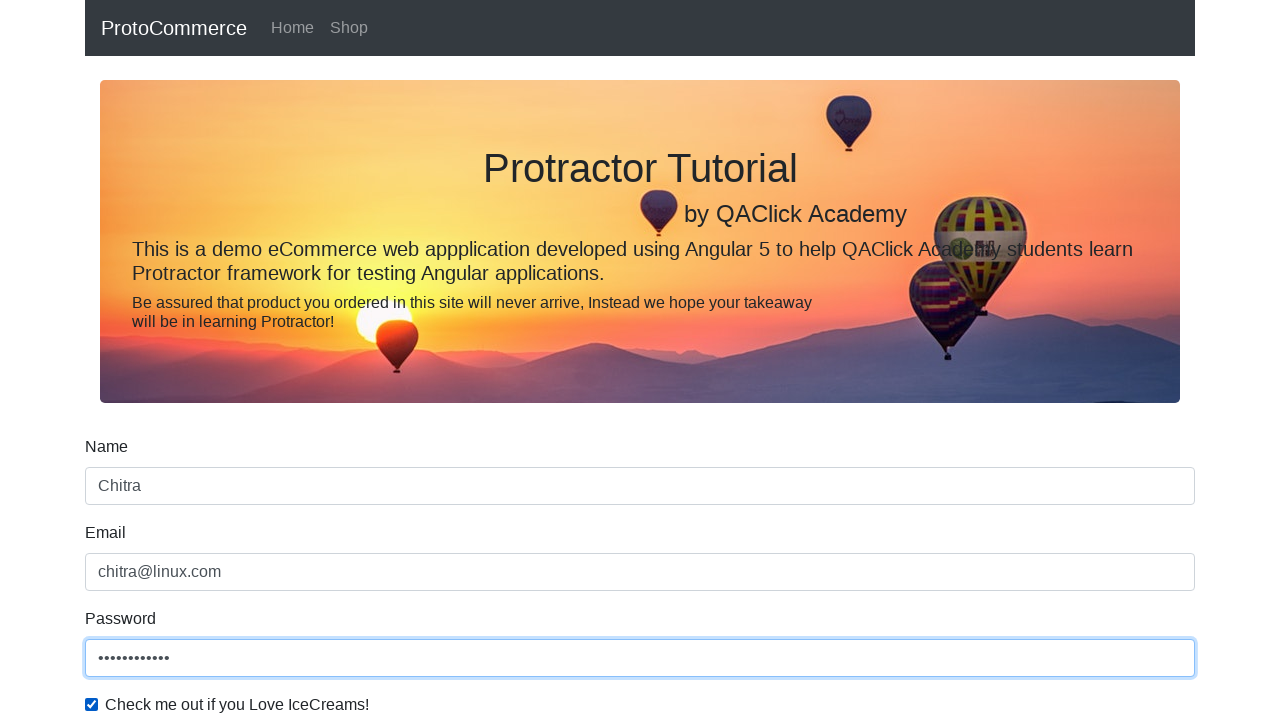

Selected 'Female' from gender dropdown on #exampleFormControlSelect1
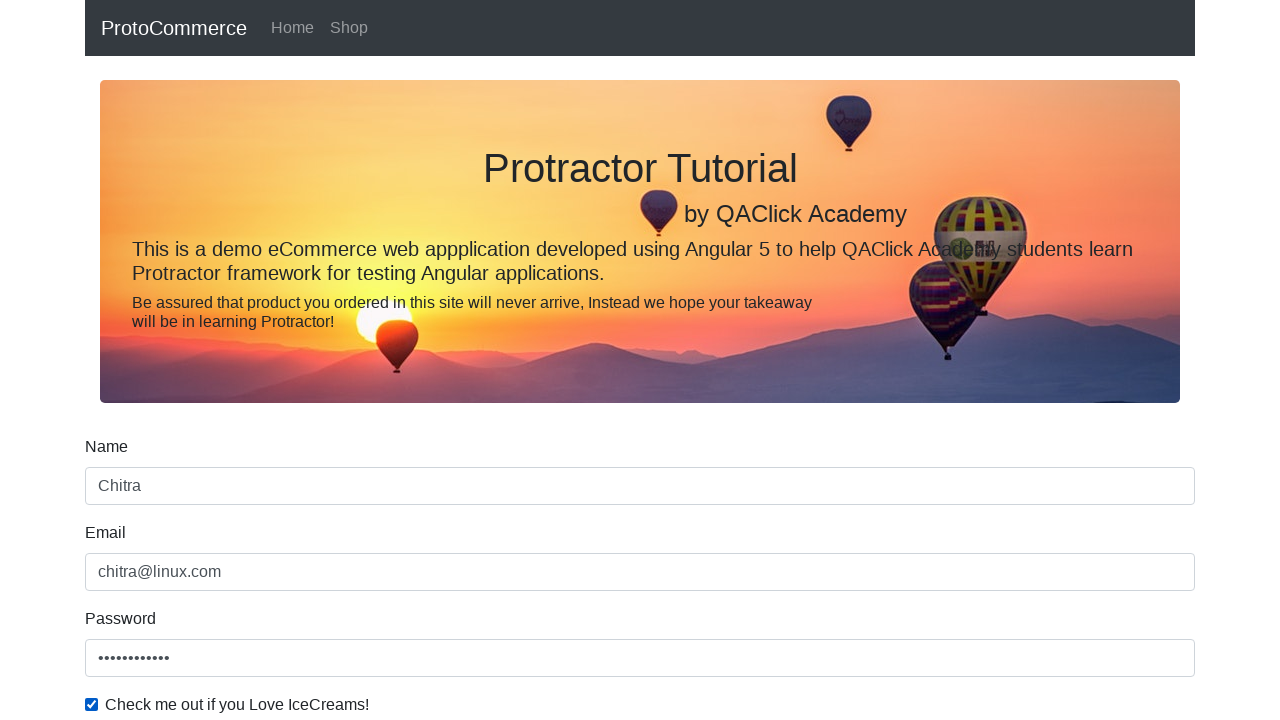

Selected radio button for employment status at (238, 360) on #inlineRadio1
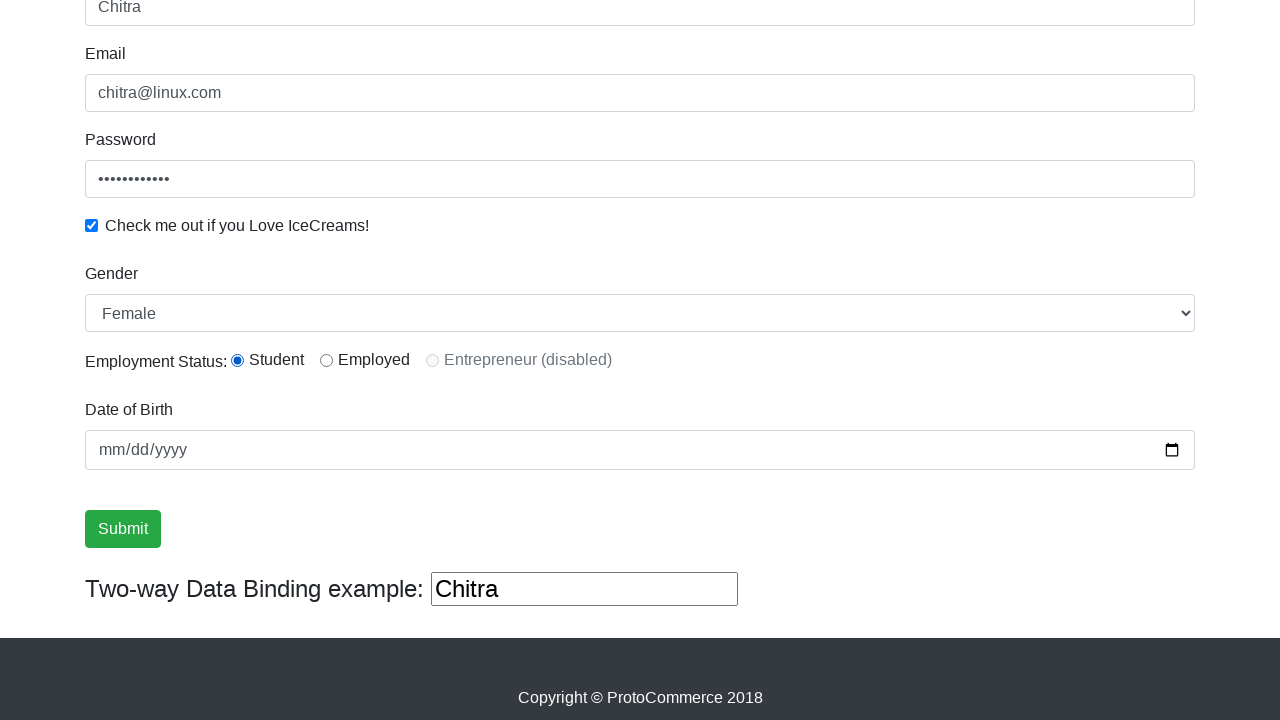

Filled birthday field with '1999-12-09' on input[name='bday']
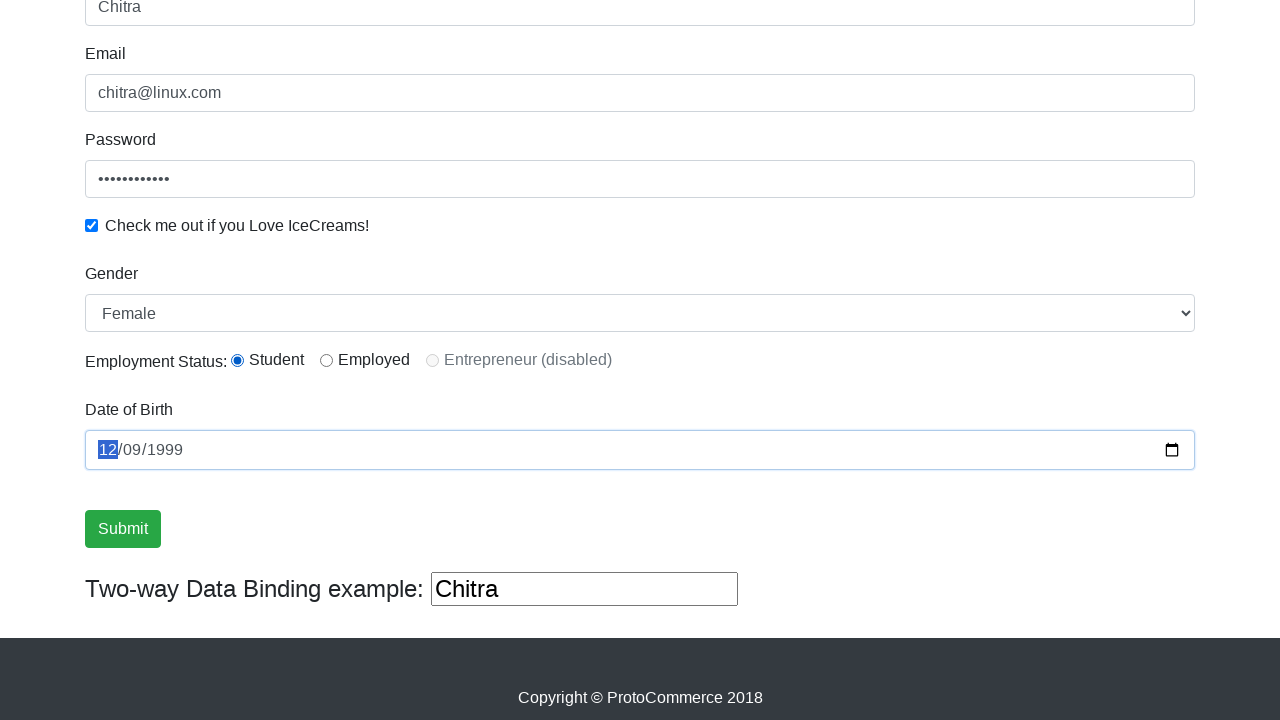

Clicked submit button to submit the form at (123, 529) on input.btn.btn-success
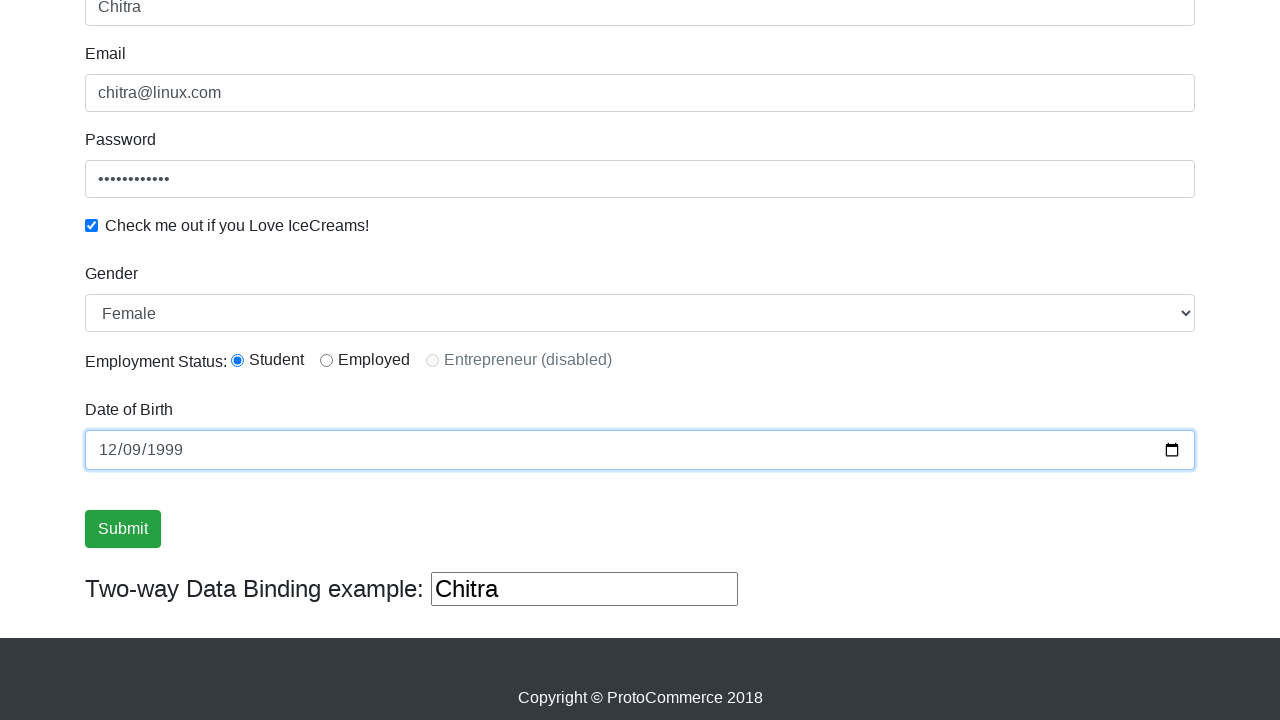

Success message appeared on page
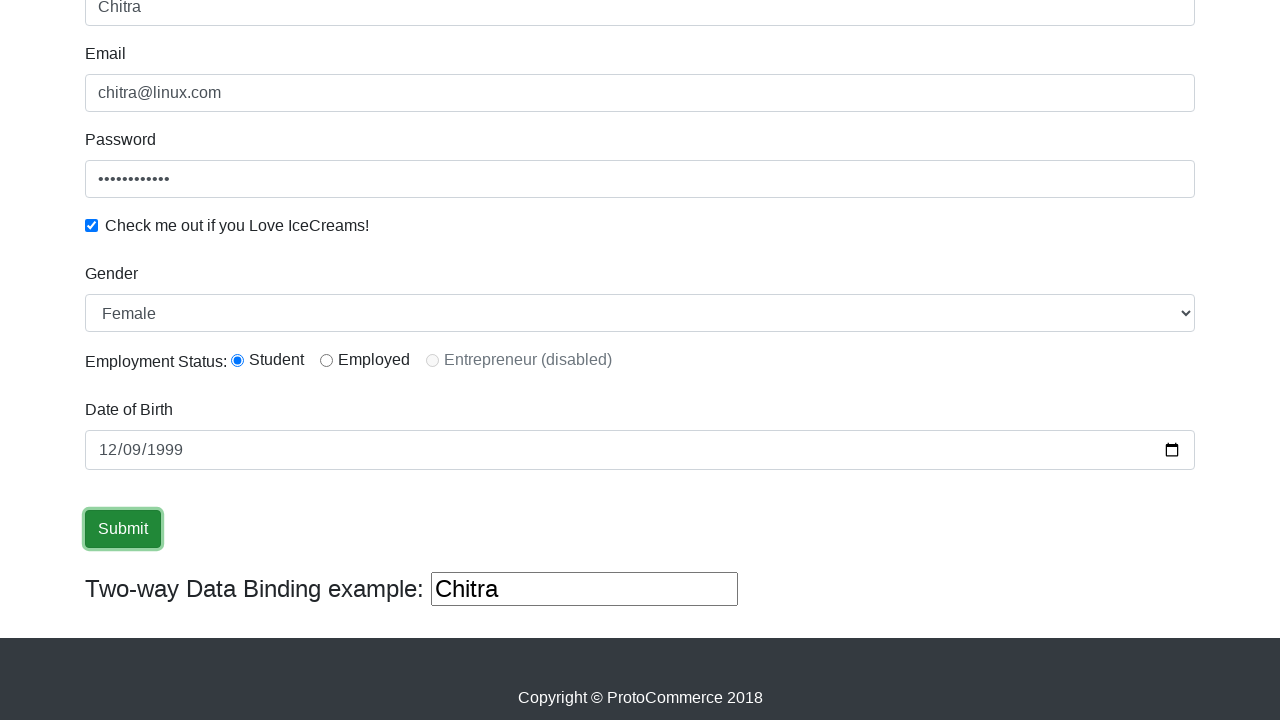

Retrieved success message text
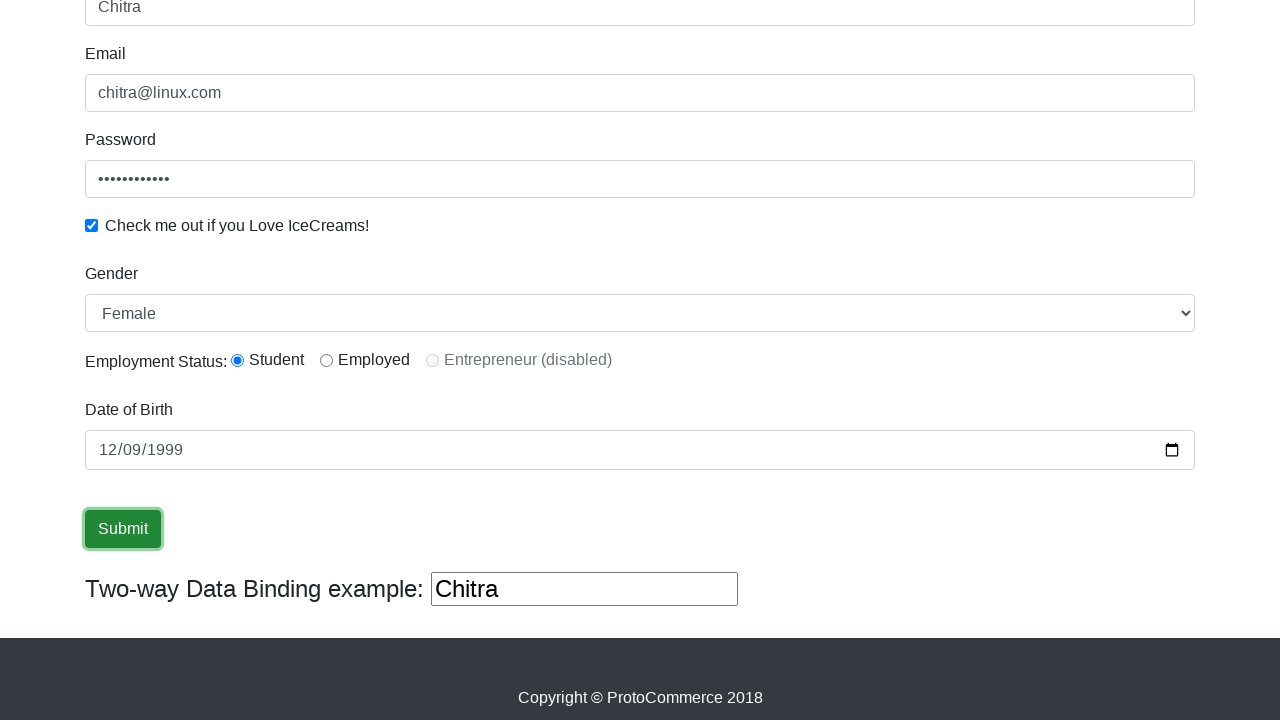

Verified 'Success' text is present in the success message
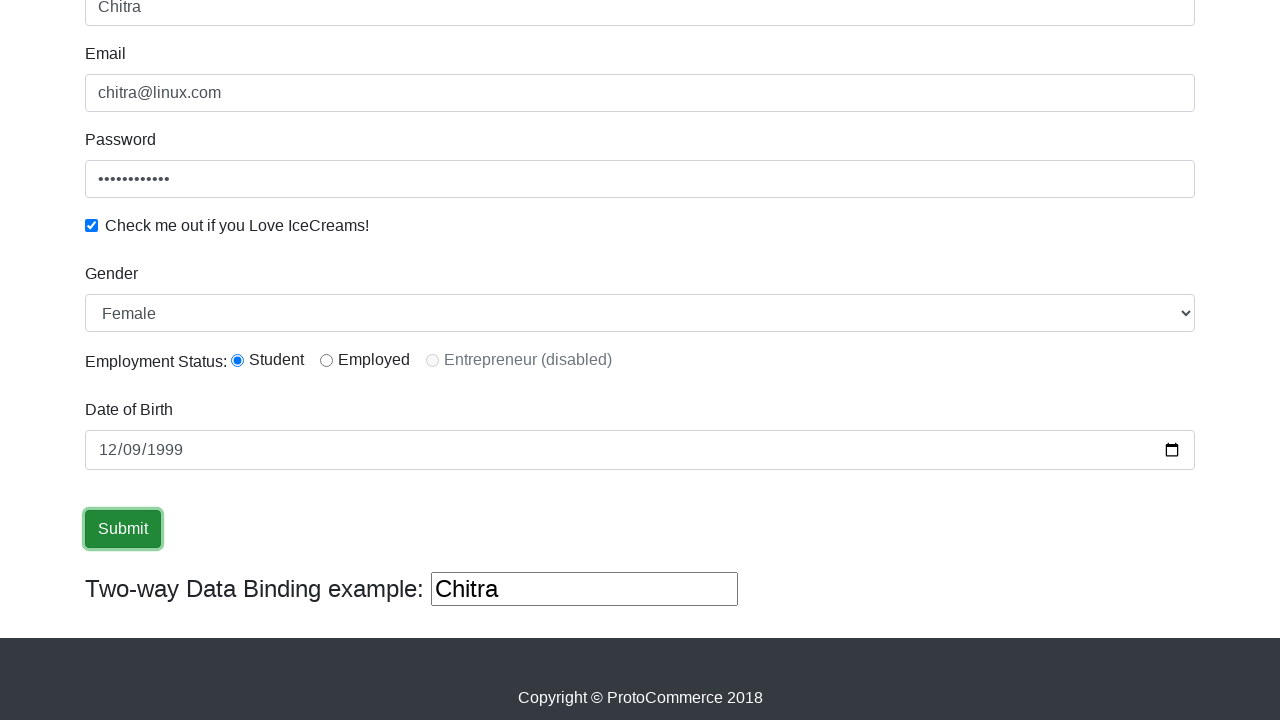

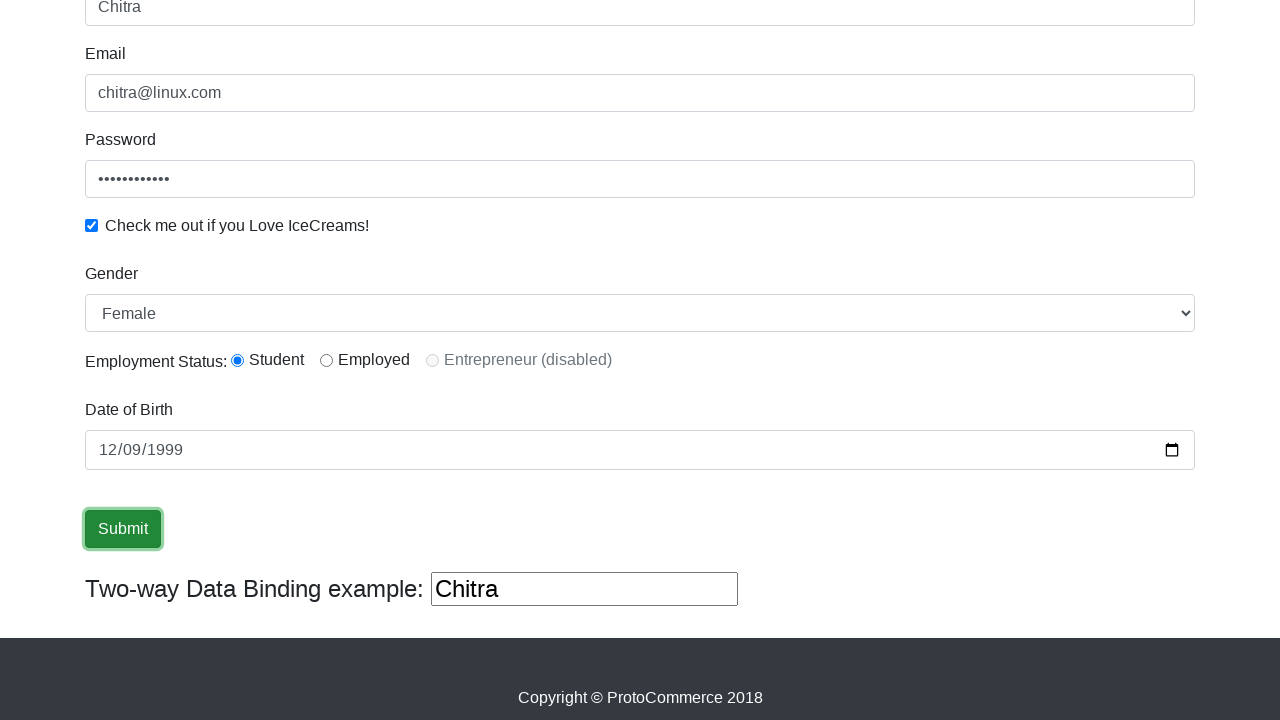